Tests the Progress Bar widget by starting it, letting it complete to 100%, then resetting and stopping at approximately 50%

Starting URL: https://demoqa.com/

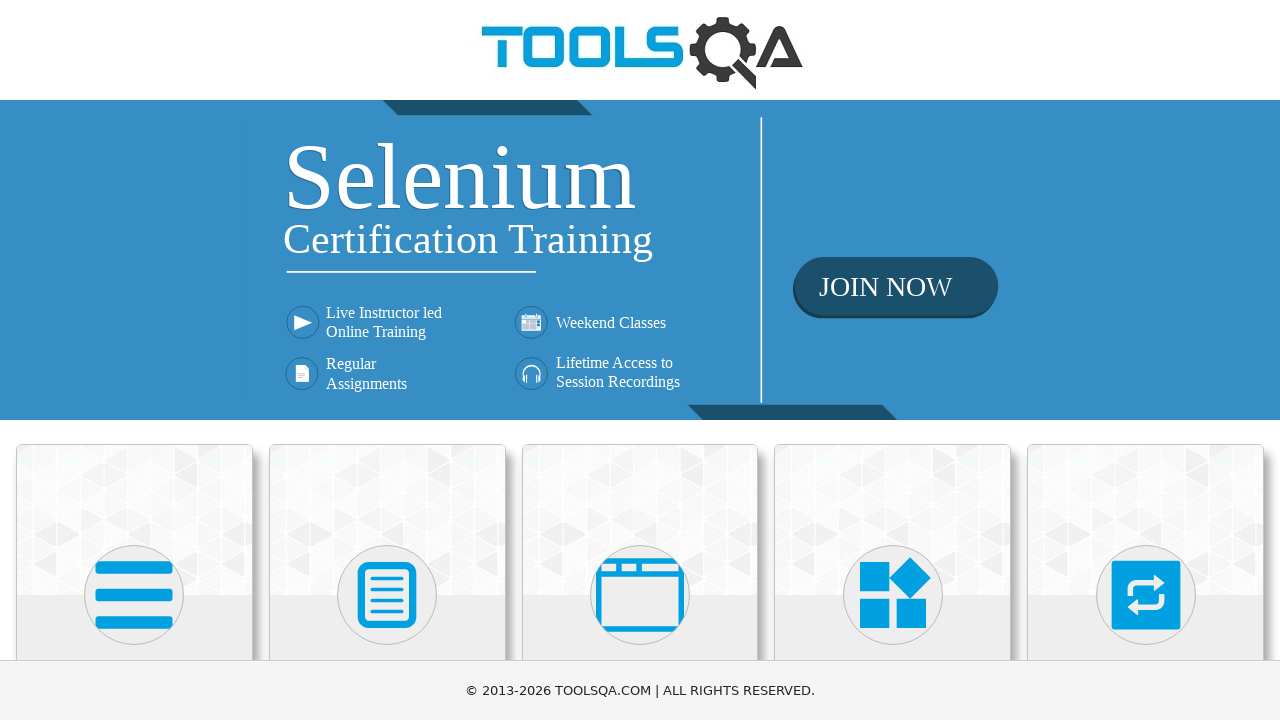

Waited for Widgets section to be visible
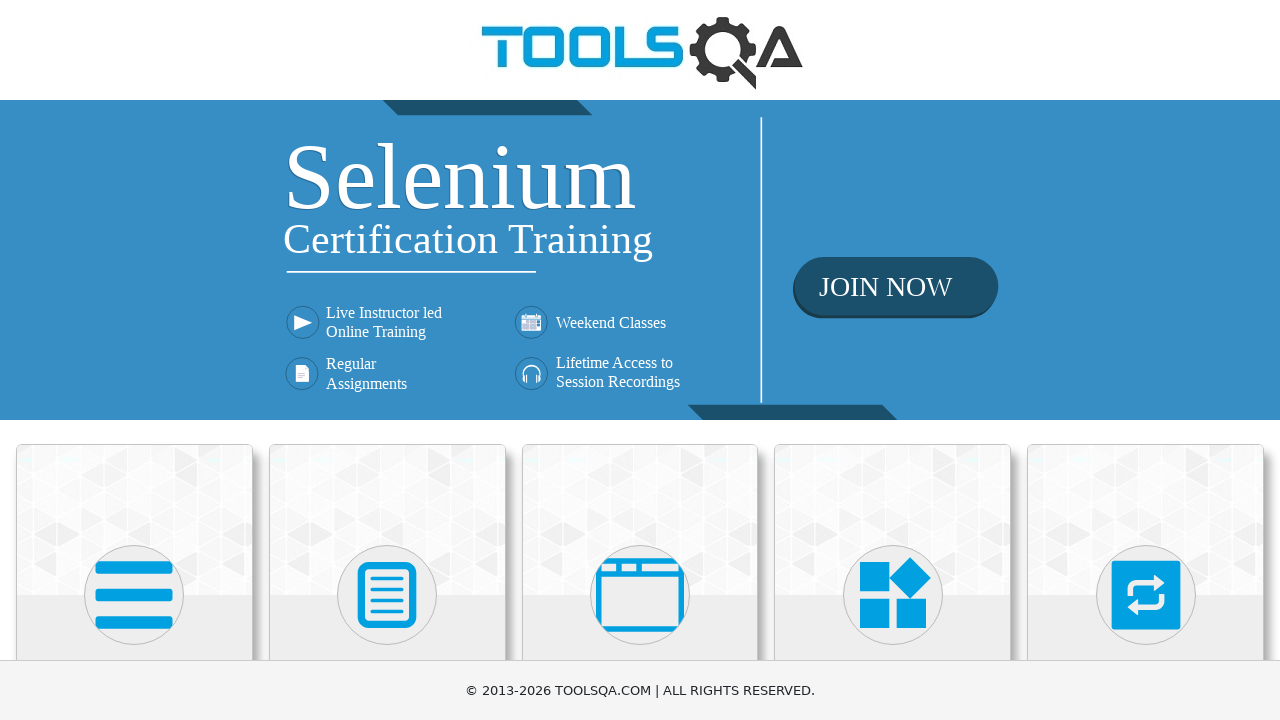

Clicked on Widgets section at (893, 360) on xpath=//h5[contains(text(),'Widgets')]/parent::div
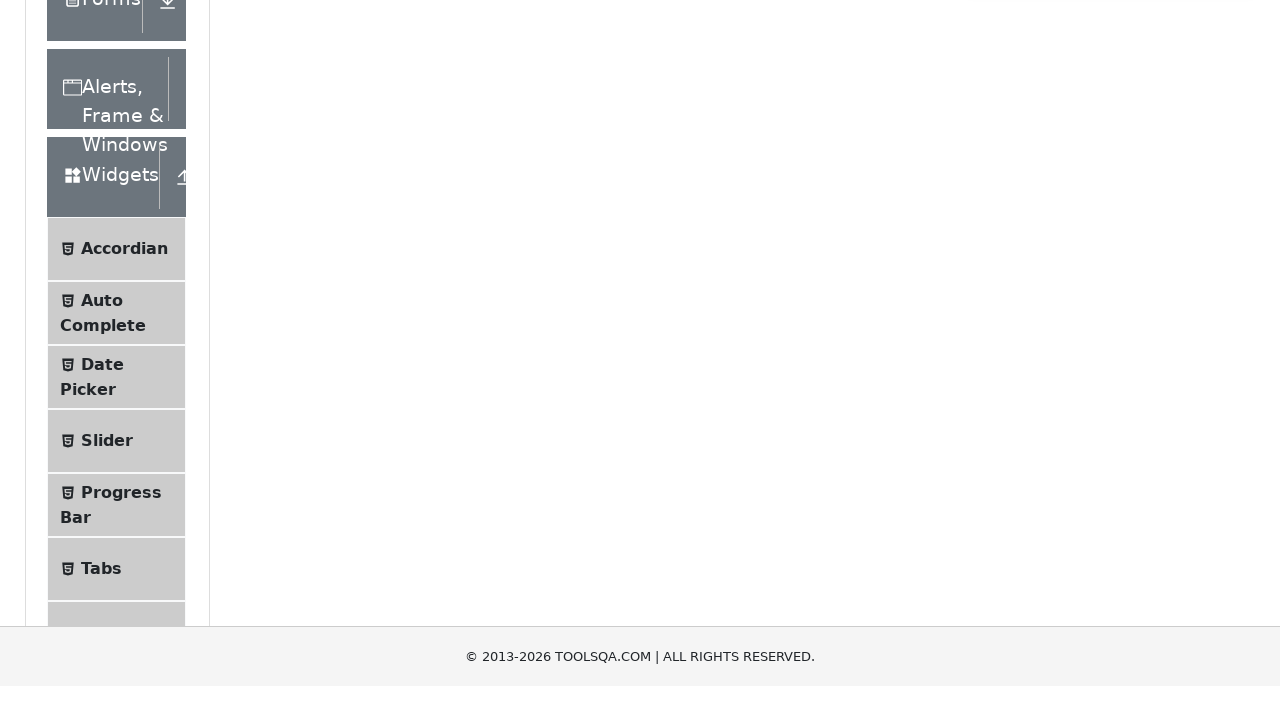

Widgets page loaded
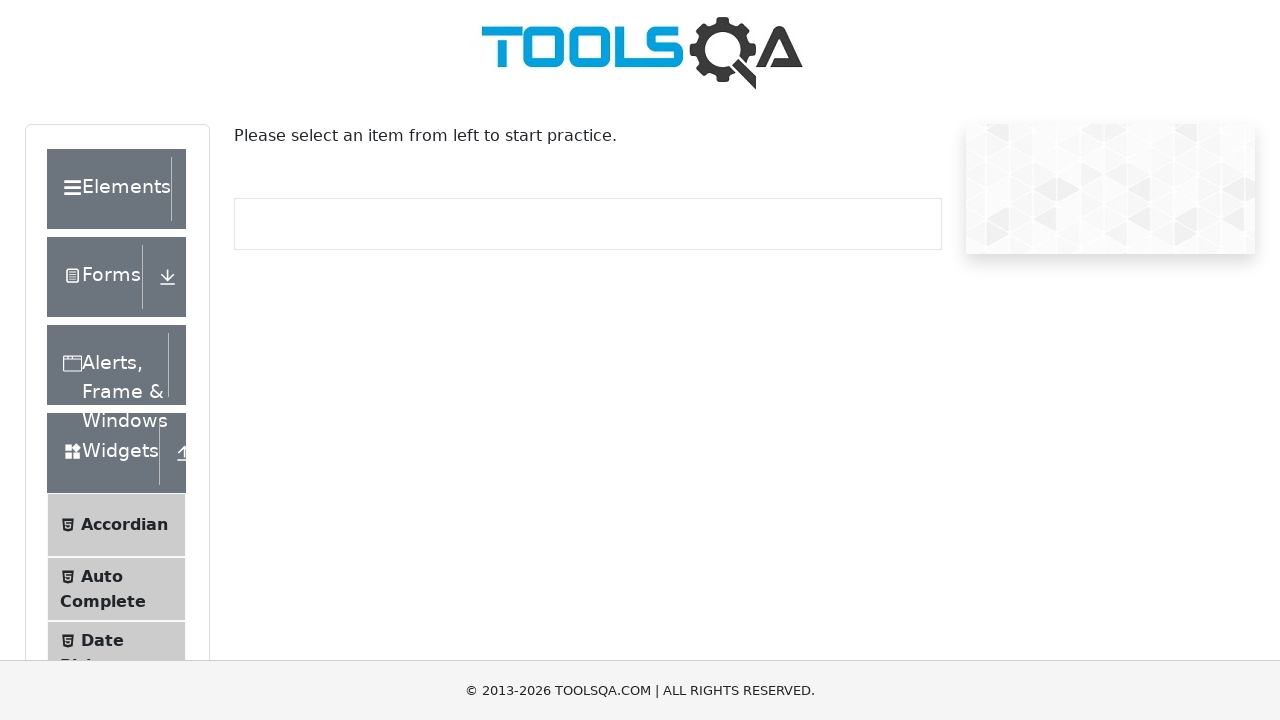

Scrolled down 500px to see Progress Bar option
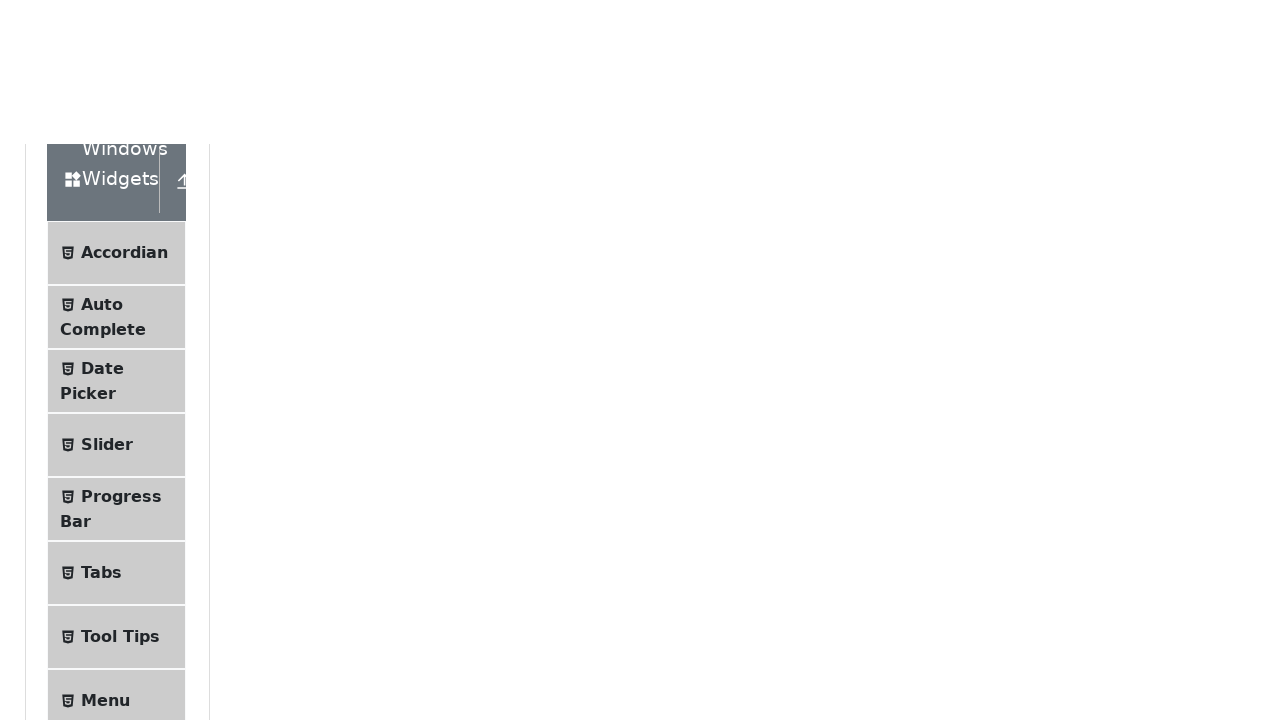

Clicked on Progress Bar menu item at (121, 268) on xpath=//span[normalize-space()='Progress Bar']
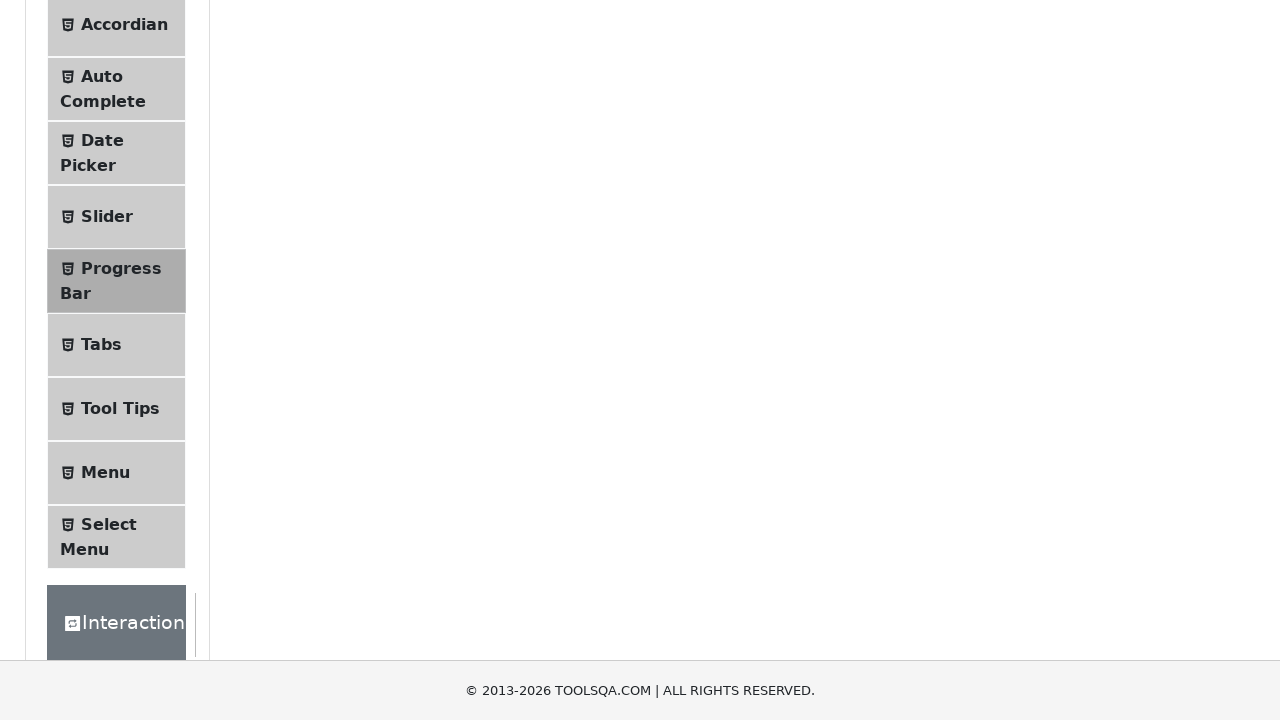

Progress Bar page loaded successfully
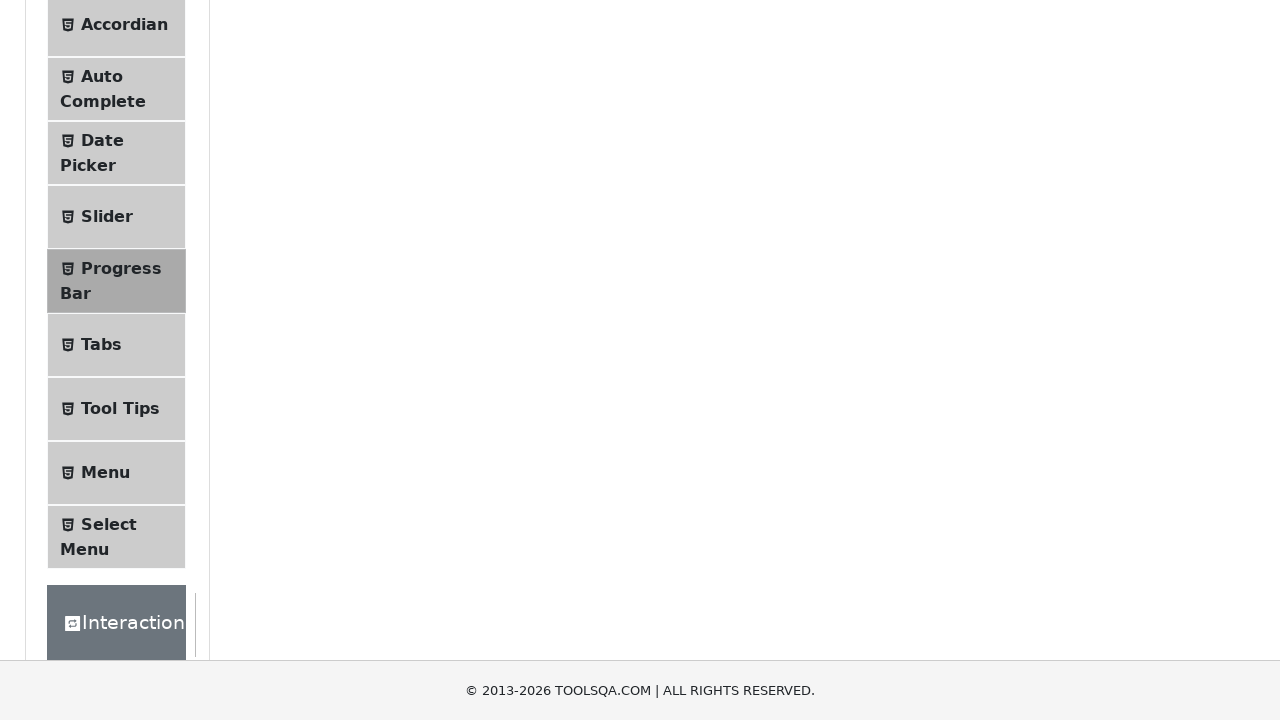

Clicked Start button to begin progress bar at (266, 314) on xpath=//button[contains(@id,'startStopButton')]
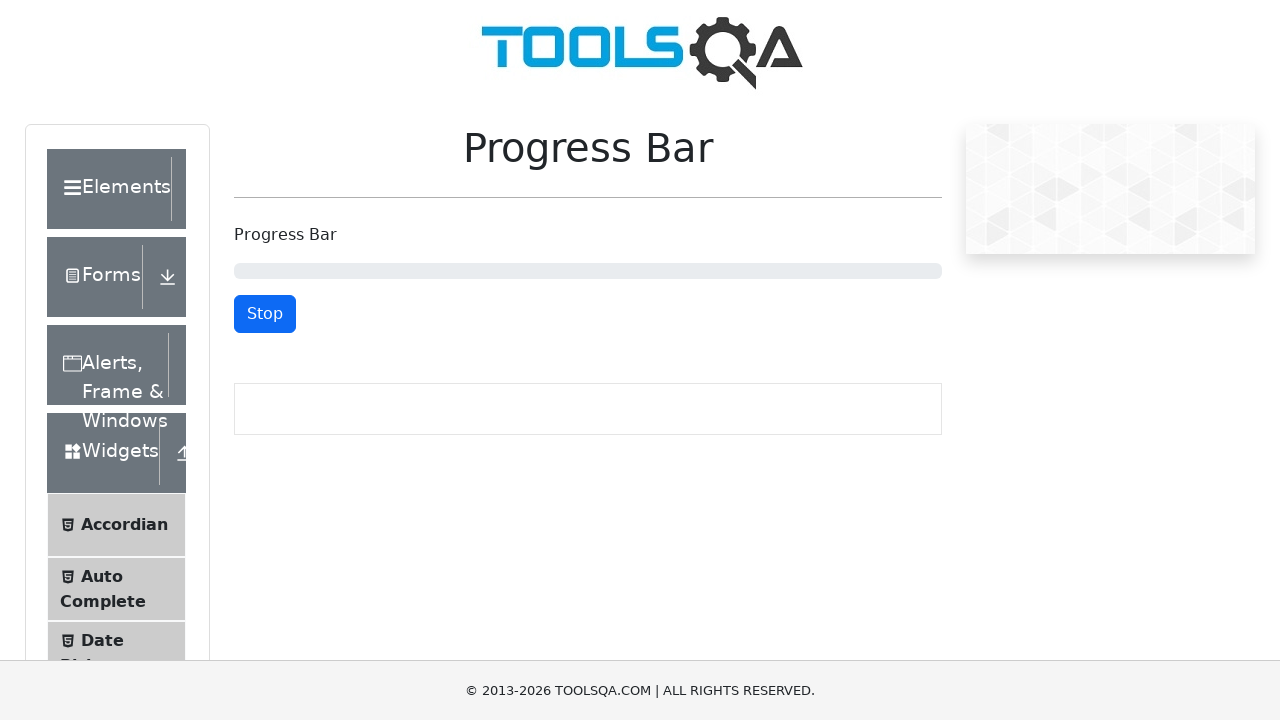

Progress bar reached 100% completion
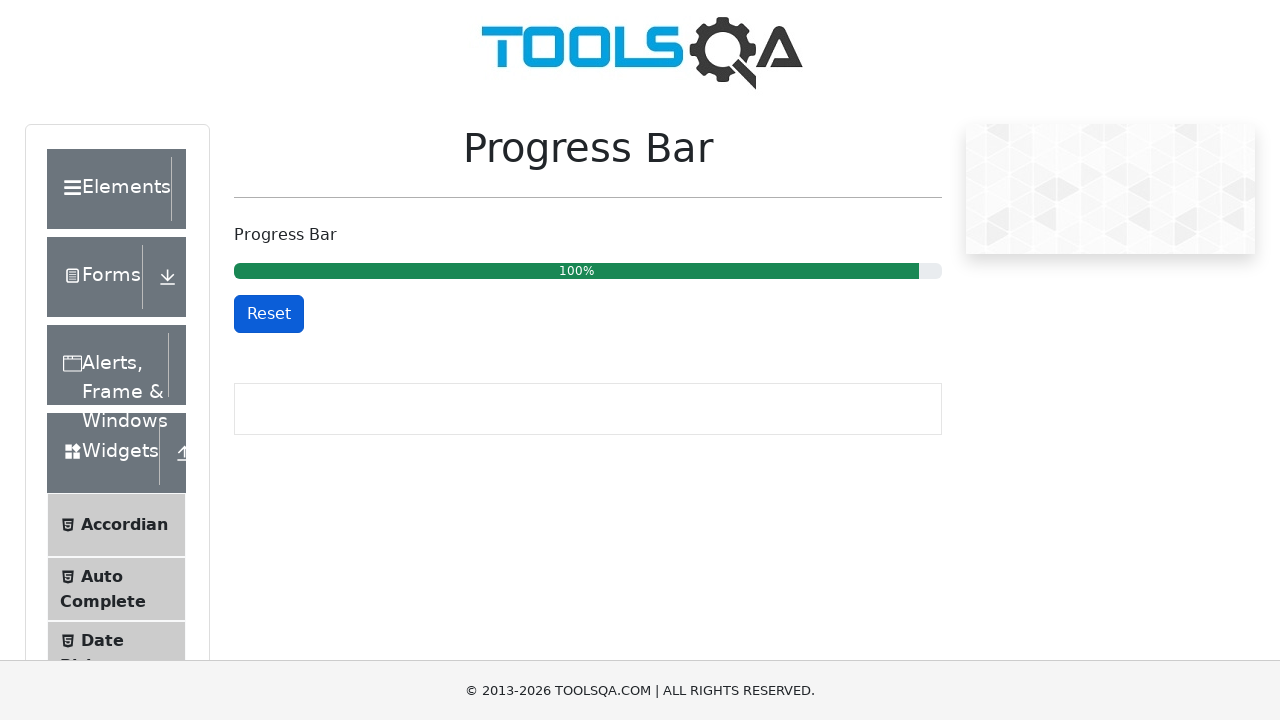

Clicked Reset button to reset progress bar at (269, 314) on xpath=//button[@id='resetButton']
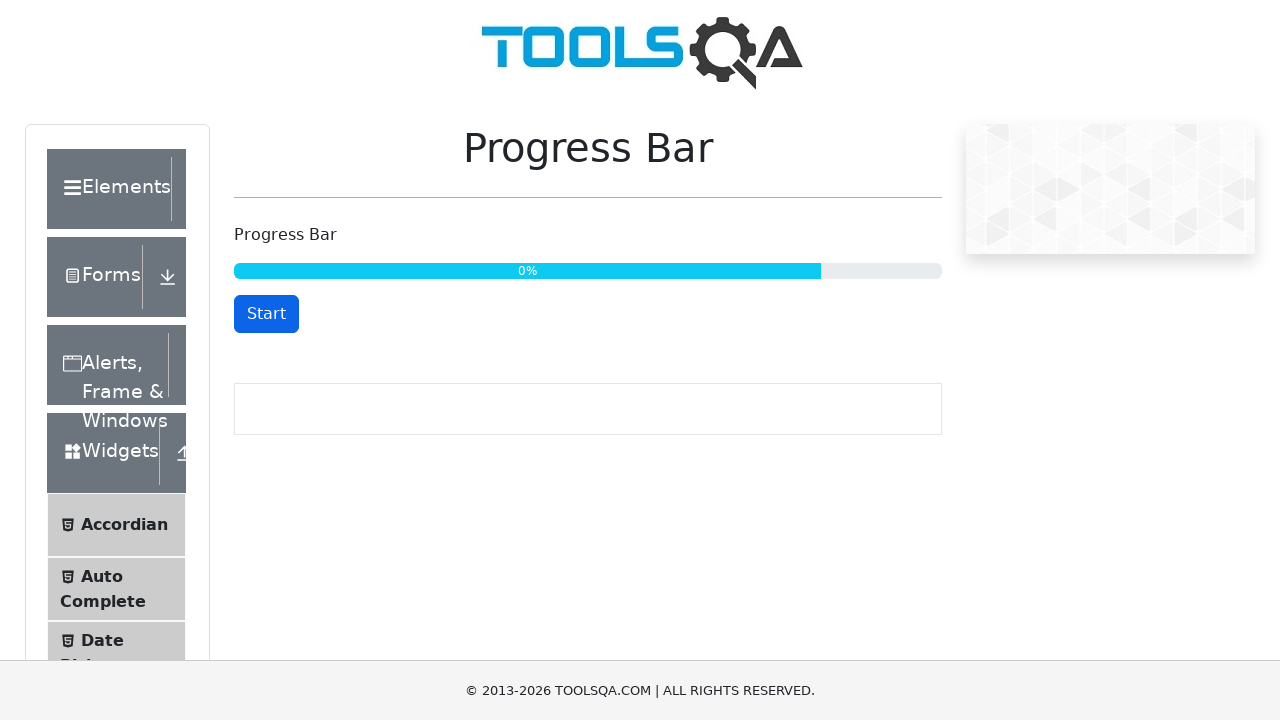

Clicked Start button to restart progress bar at (266, 314) on xpath=//button[contains(@id,'startStopButton')]
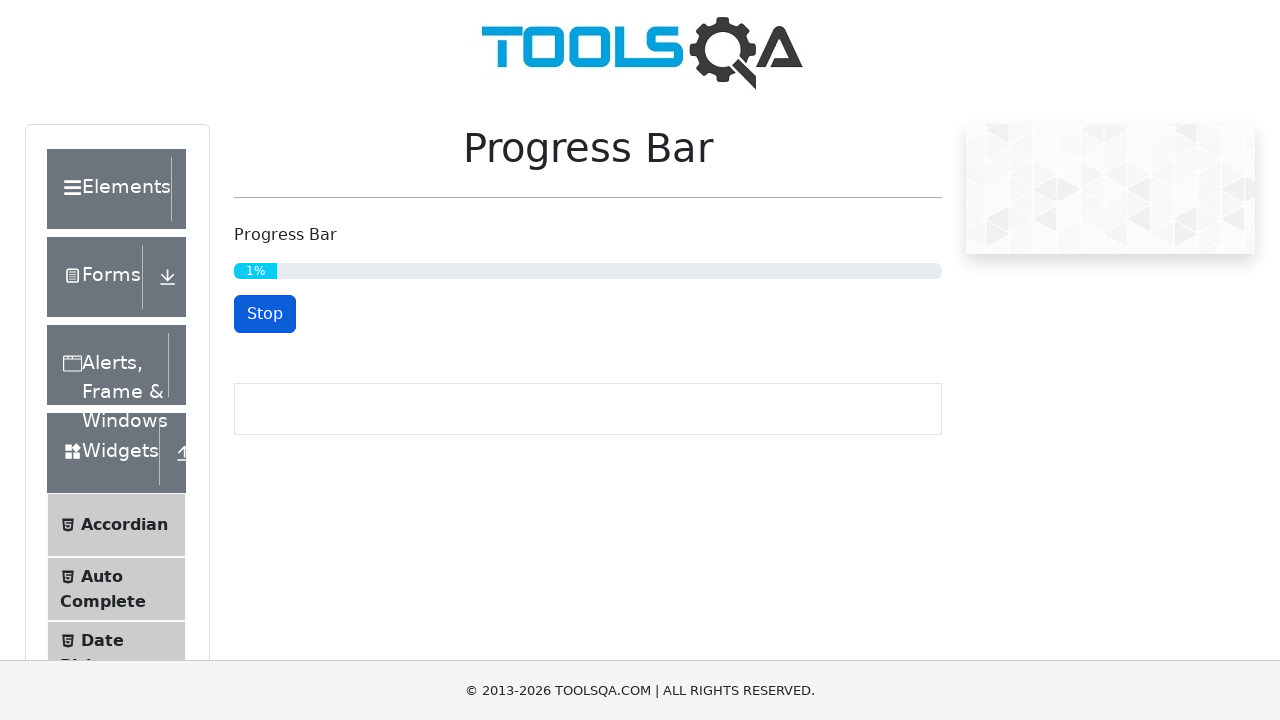

Waited 5 seconds for progress bar to reach approximately 50%
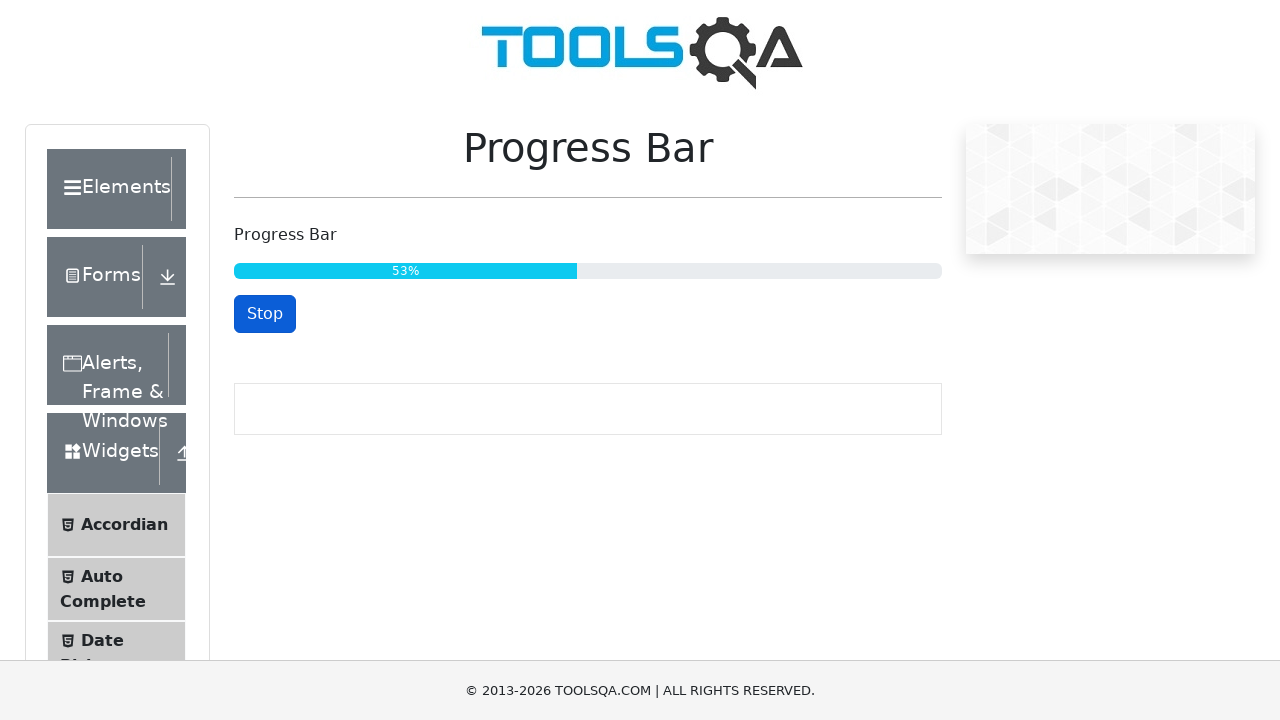

Clicked Stop button to stop progress bar at approximately 50% at (265, 314) on xpath=//button[contains(@id,'startStopButton')]
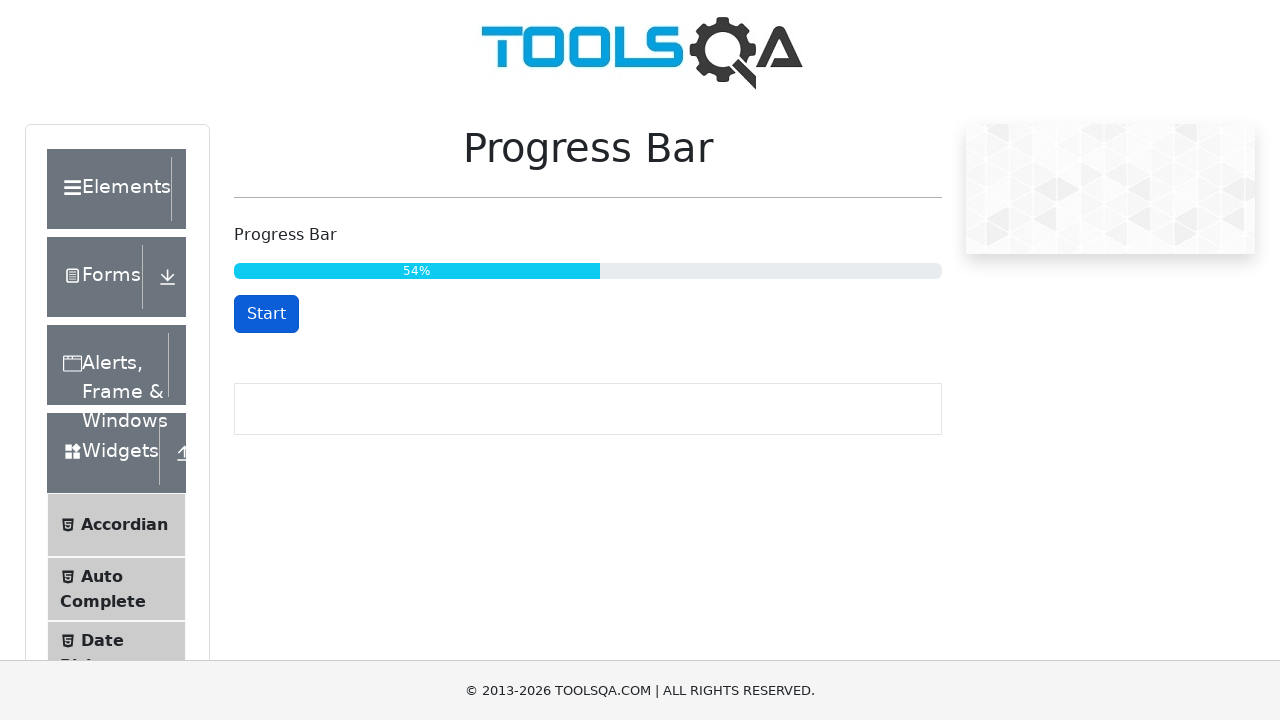

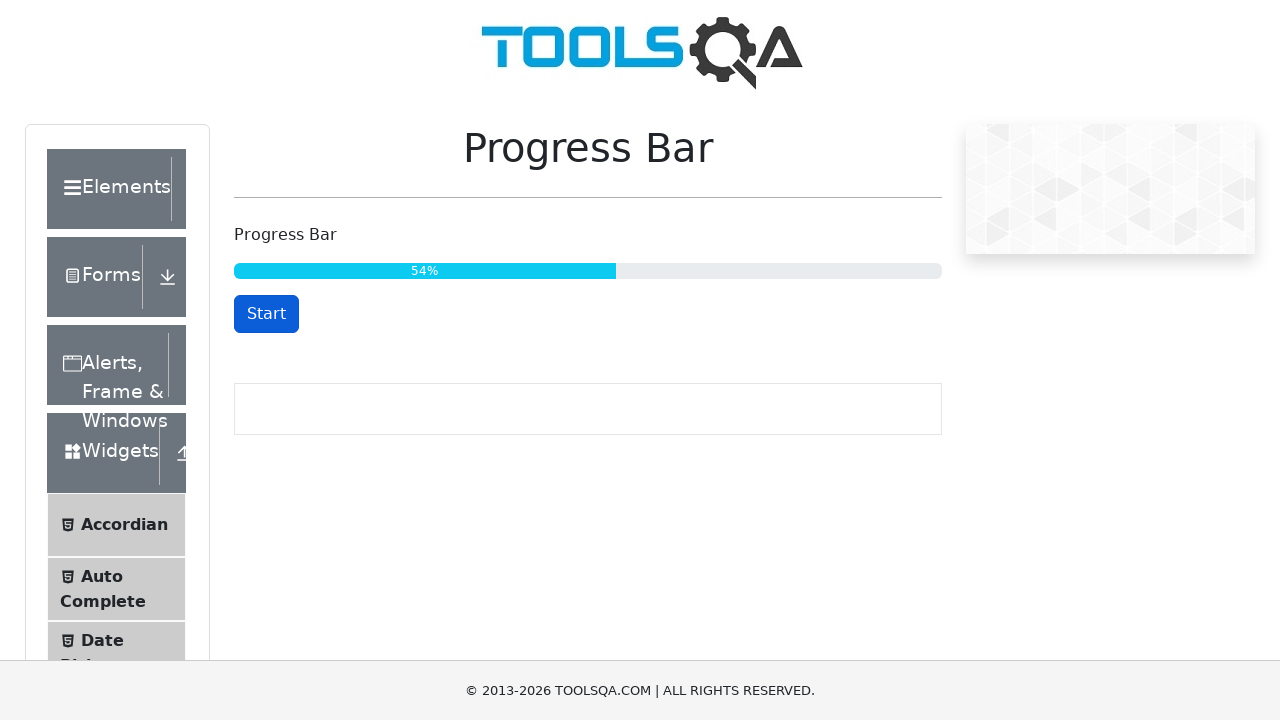